Tests the horizontal slider functionality by performing a drag-and-drop action to move the slider element.

Starting URL: http://the-internet.herokuapp.com/horizontal_slider

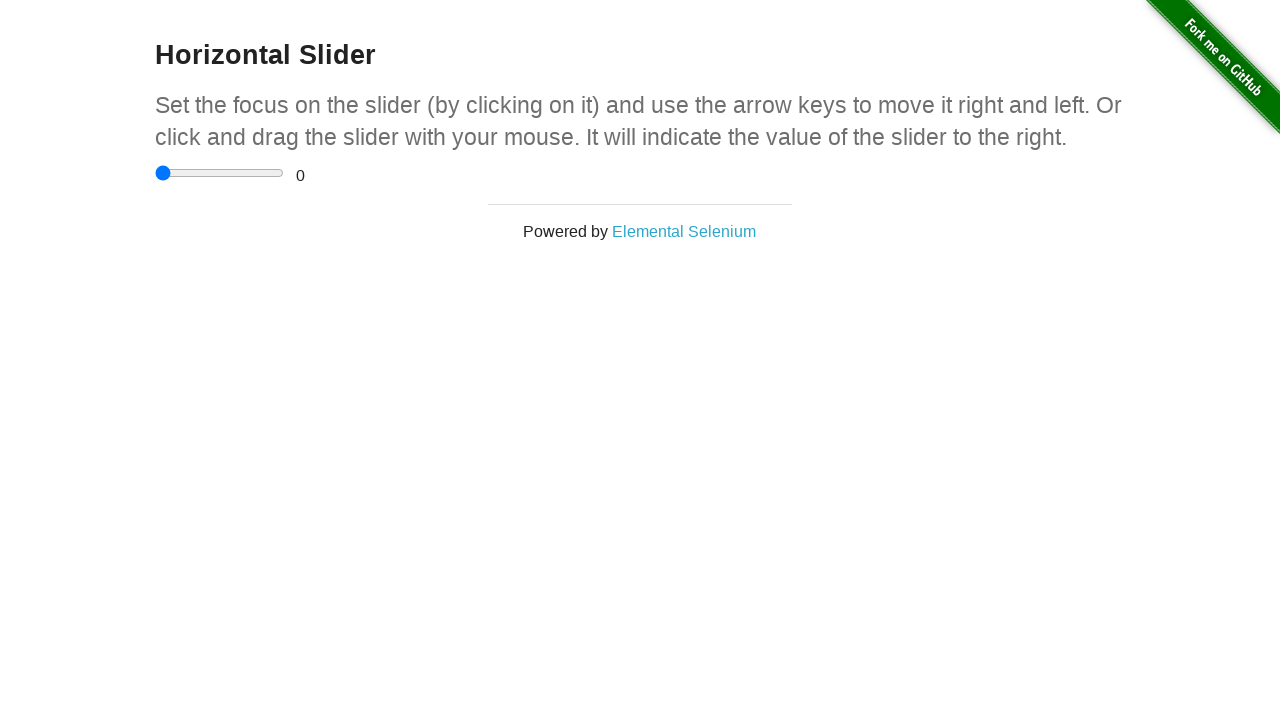

Navigated to horizontal slider page
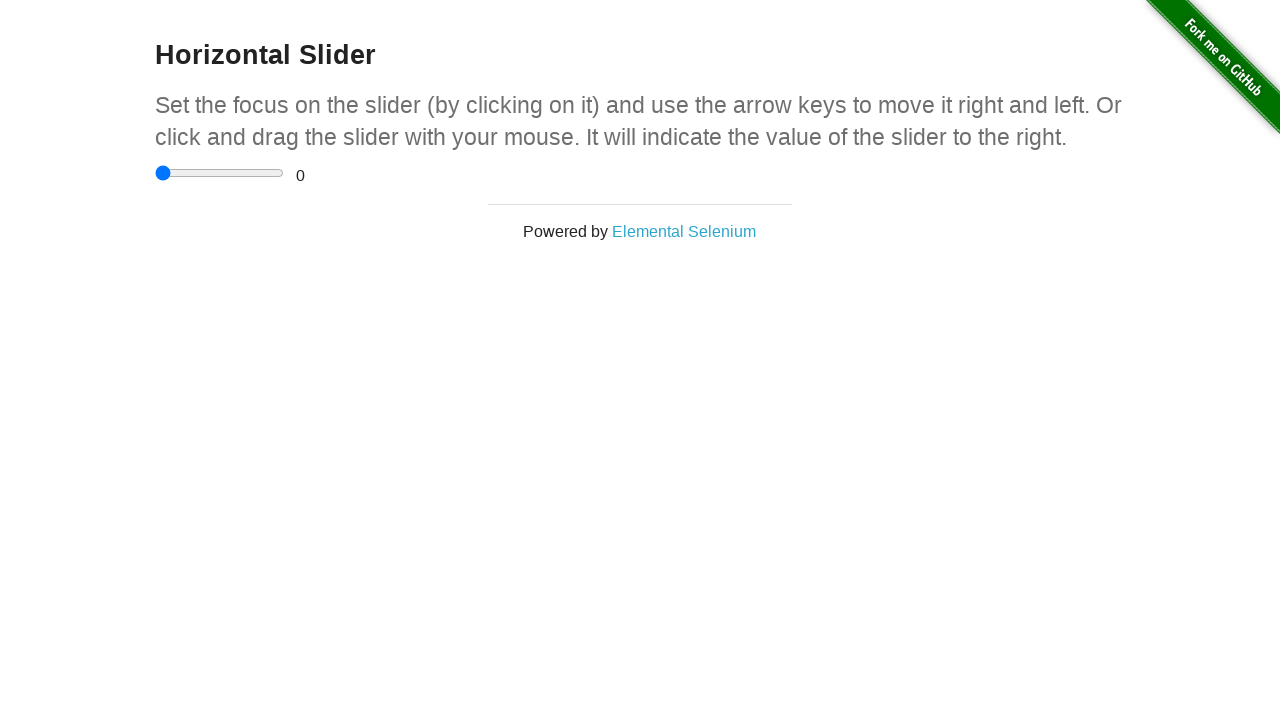

Located the horizontal slider input element
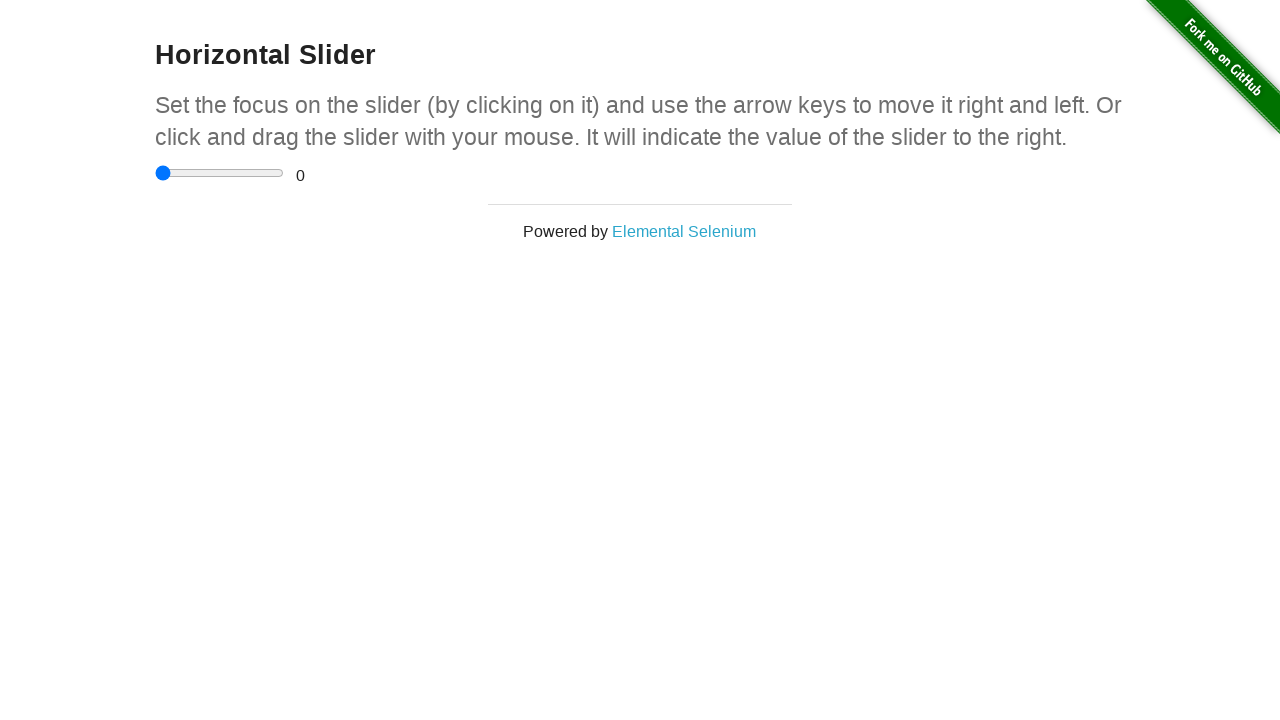

Retrieved slider bounding box coordinates
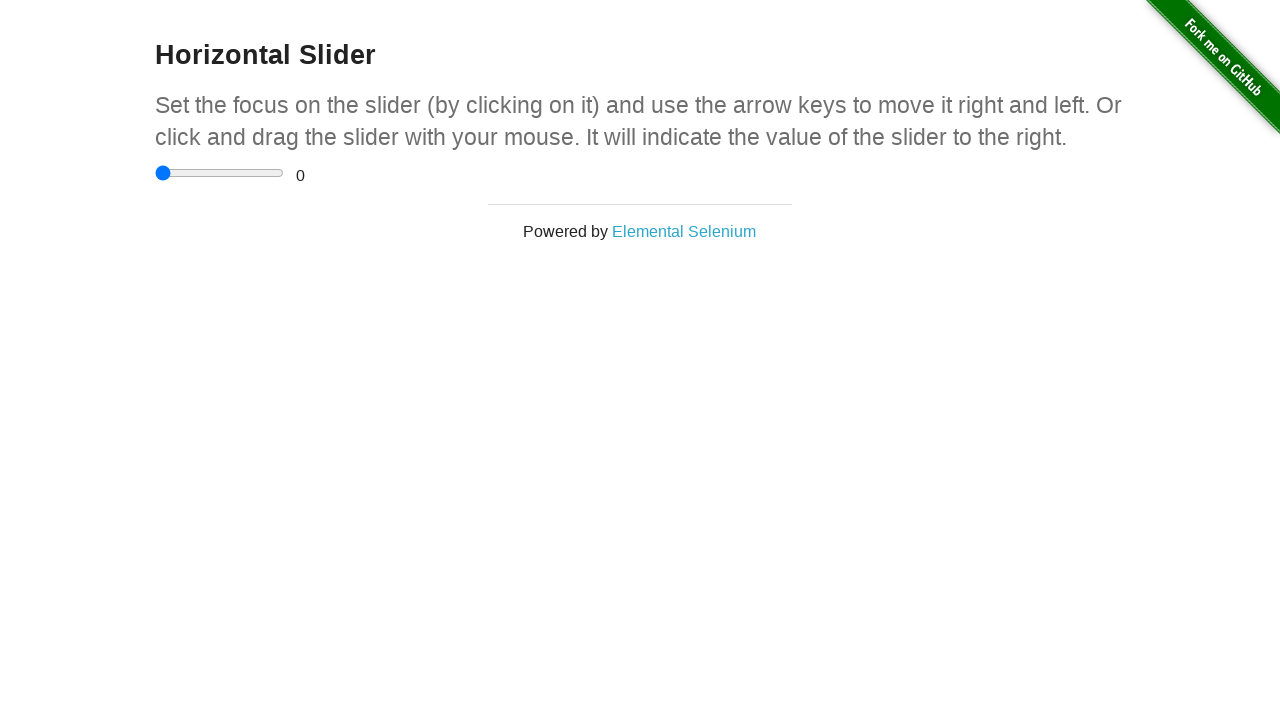

Moved mouse to slider thumb center position at (220, 173)
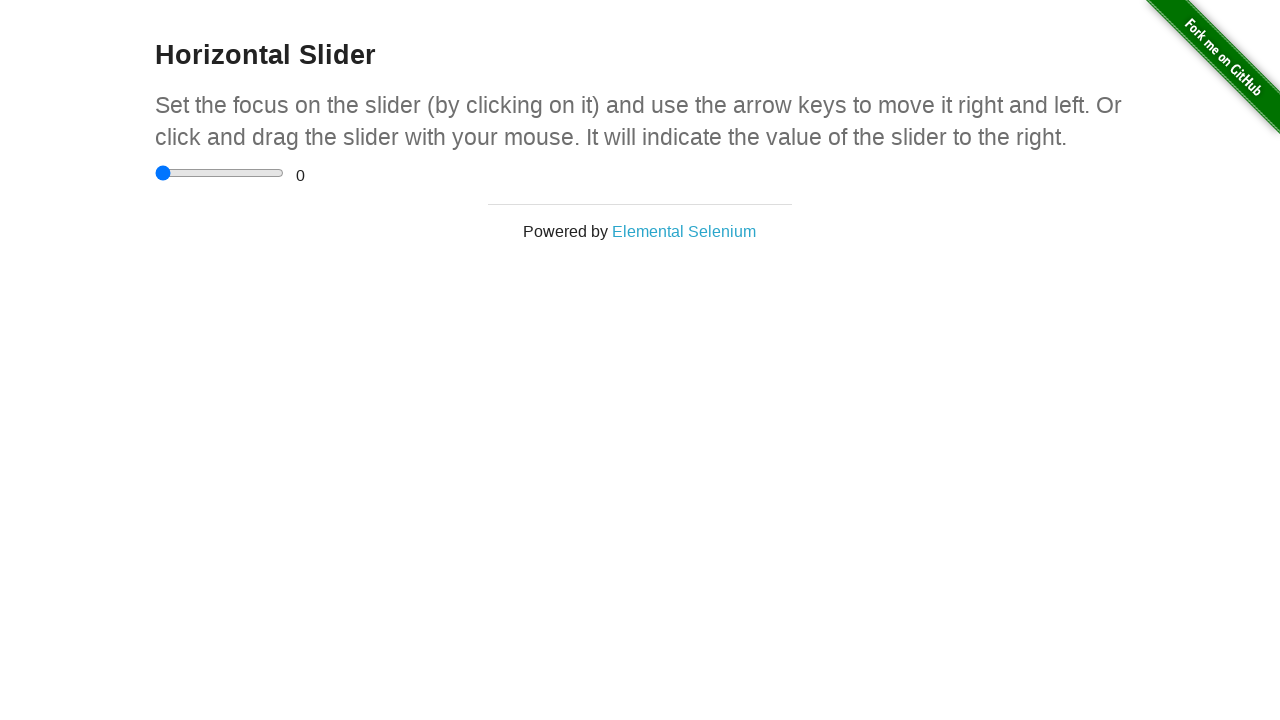

Pressed mouse button down on slider at (220, 173)
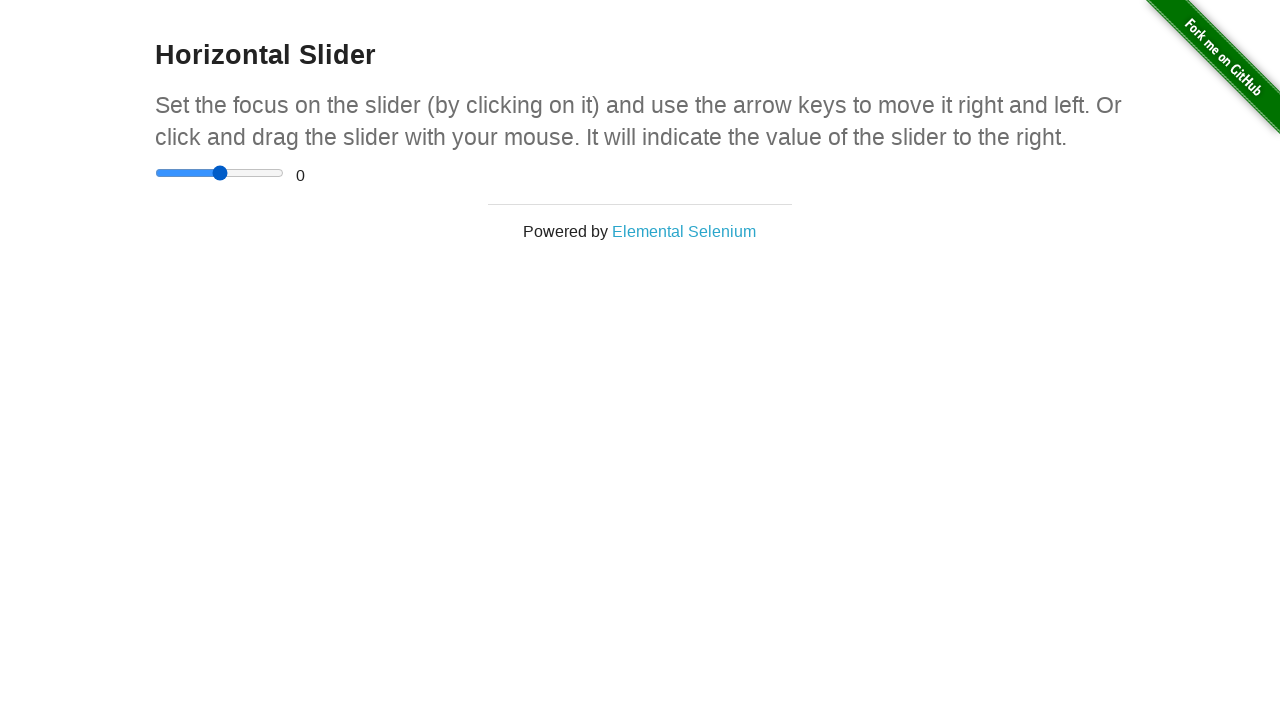

Dragged slider 100 pixels to the right at (320, 173)
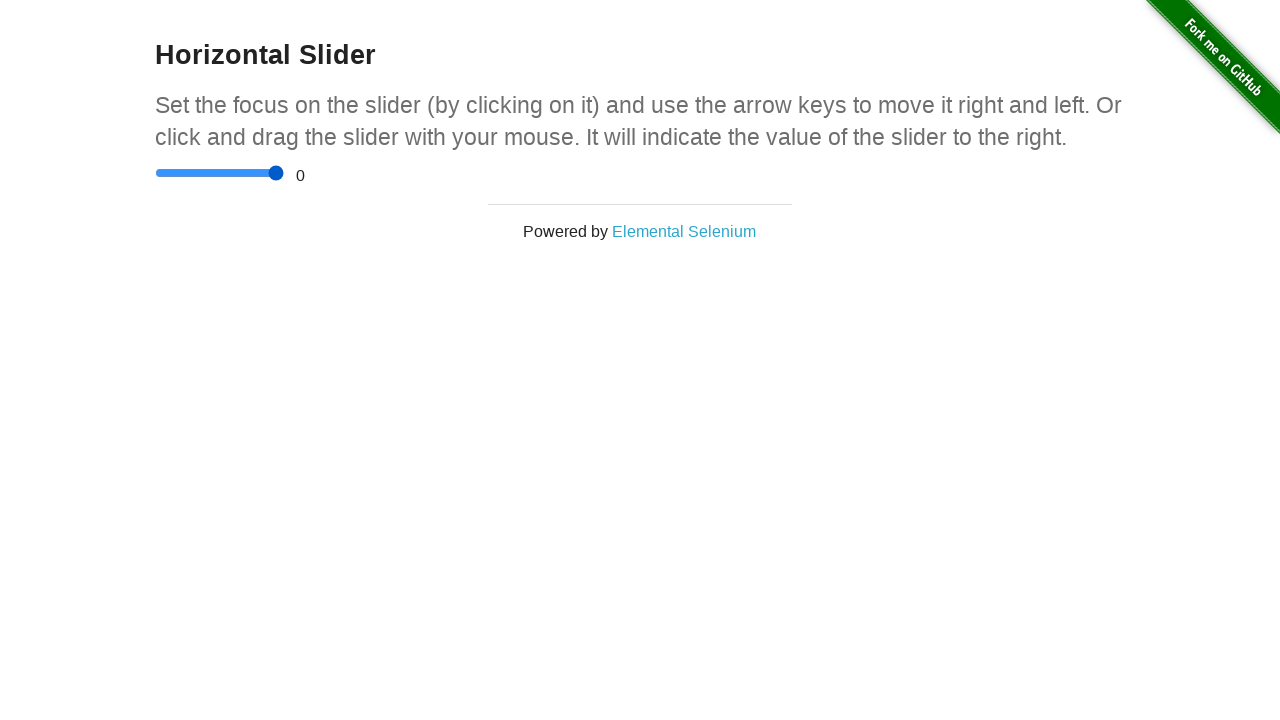

Released mouse button after dragging slider at (320, 173)
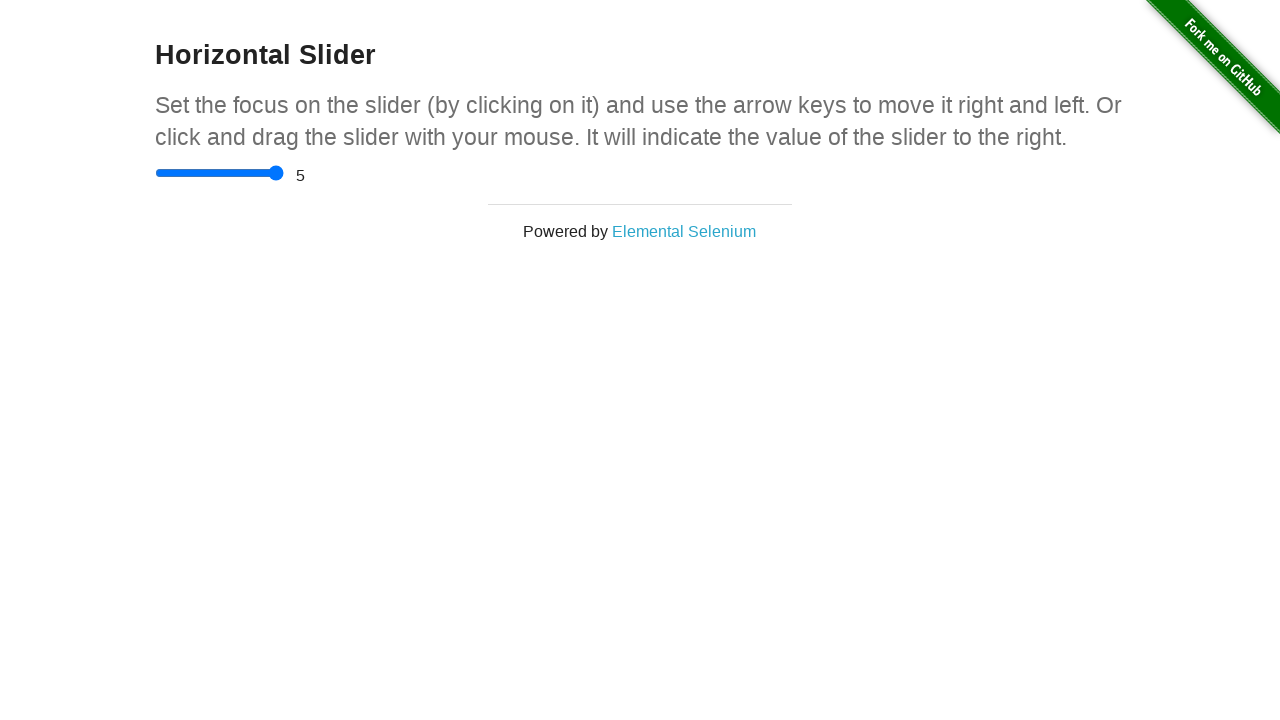

Focused on the slider element on input[type='range']
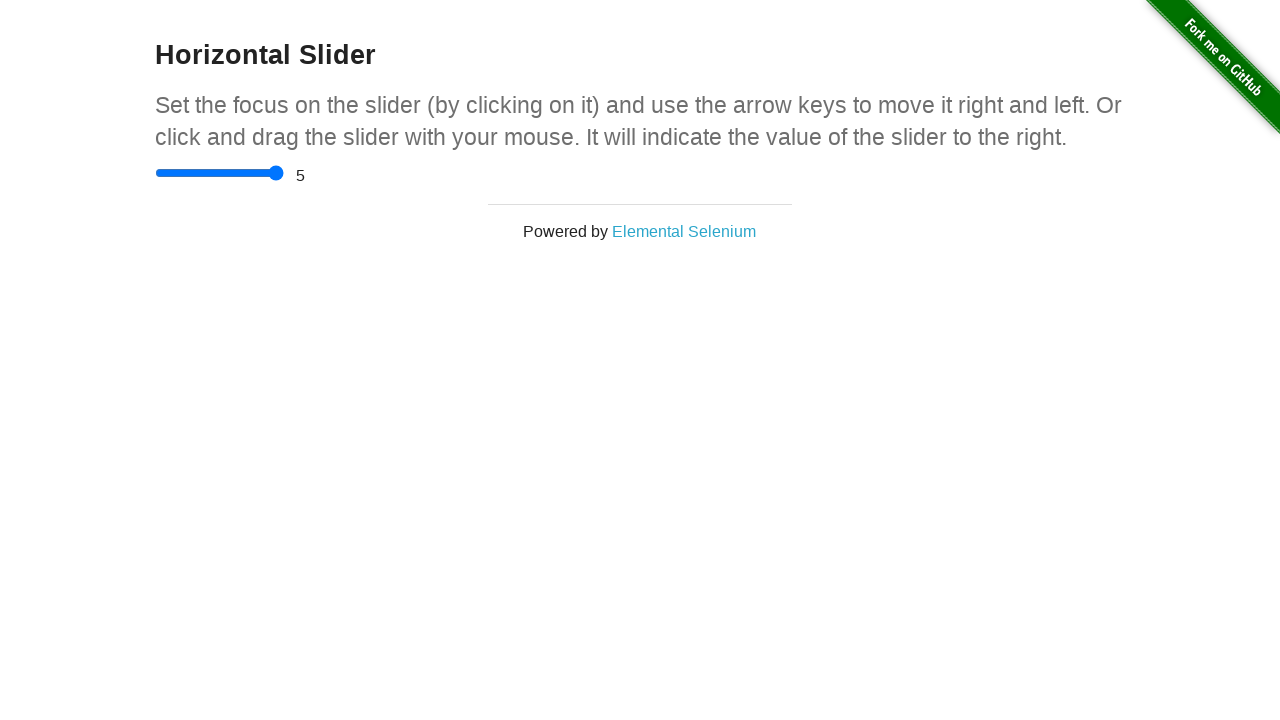

Pressed ArrowRight key on slider (1st press) on input[type='range']
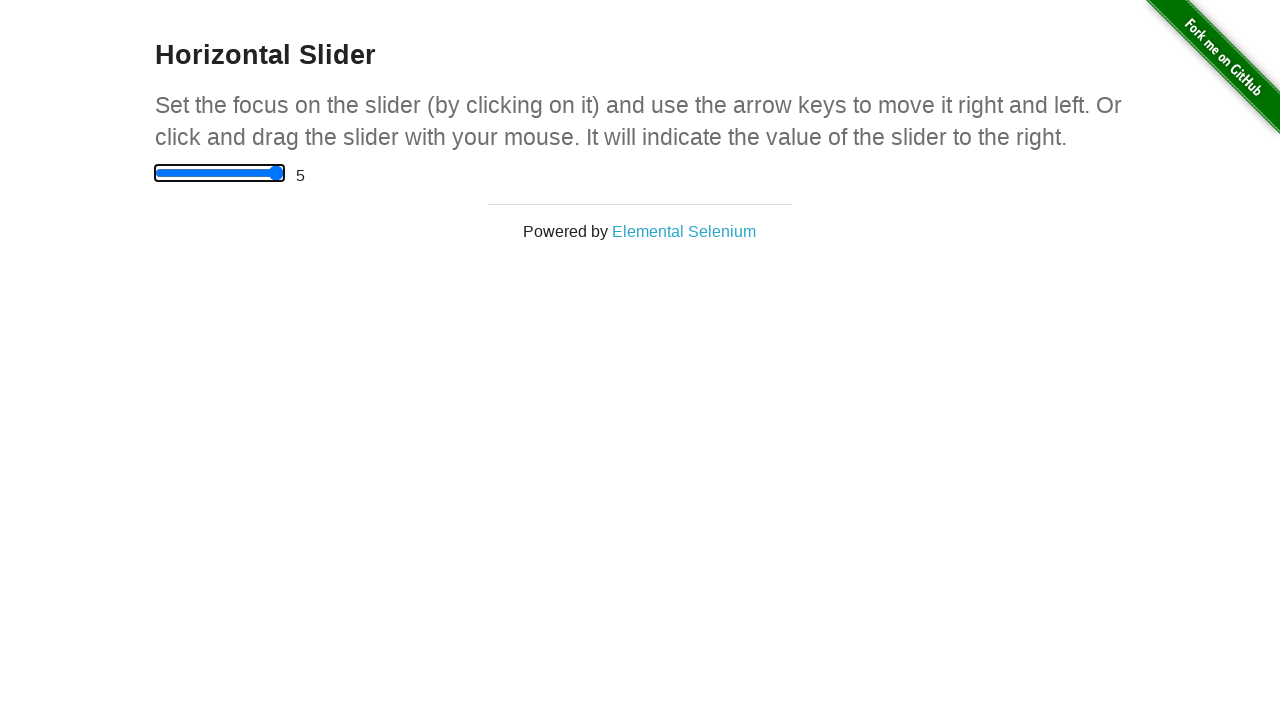

Pressed ArrowRight key on slider (2nd press) on input[type='range']
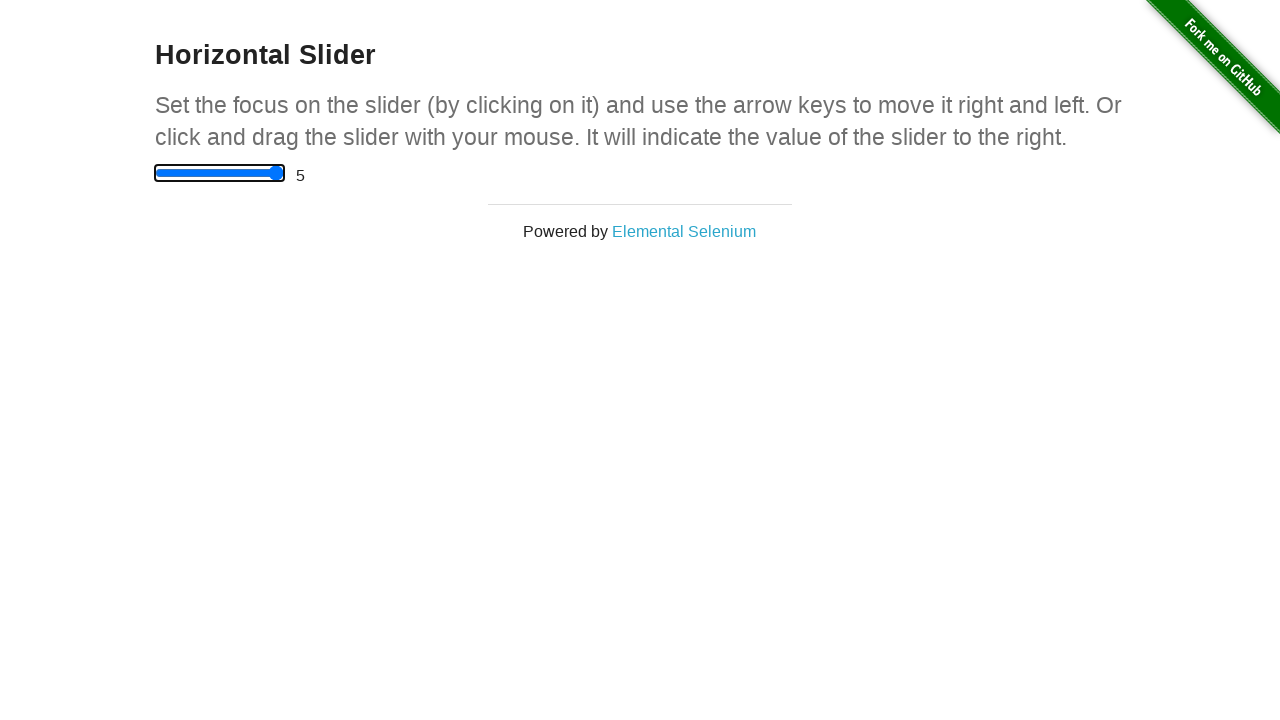

Pressed ArrowRight key on slider (3rd press) on input[type='range']
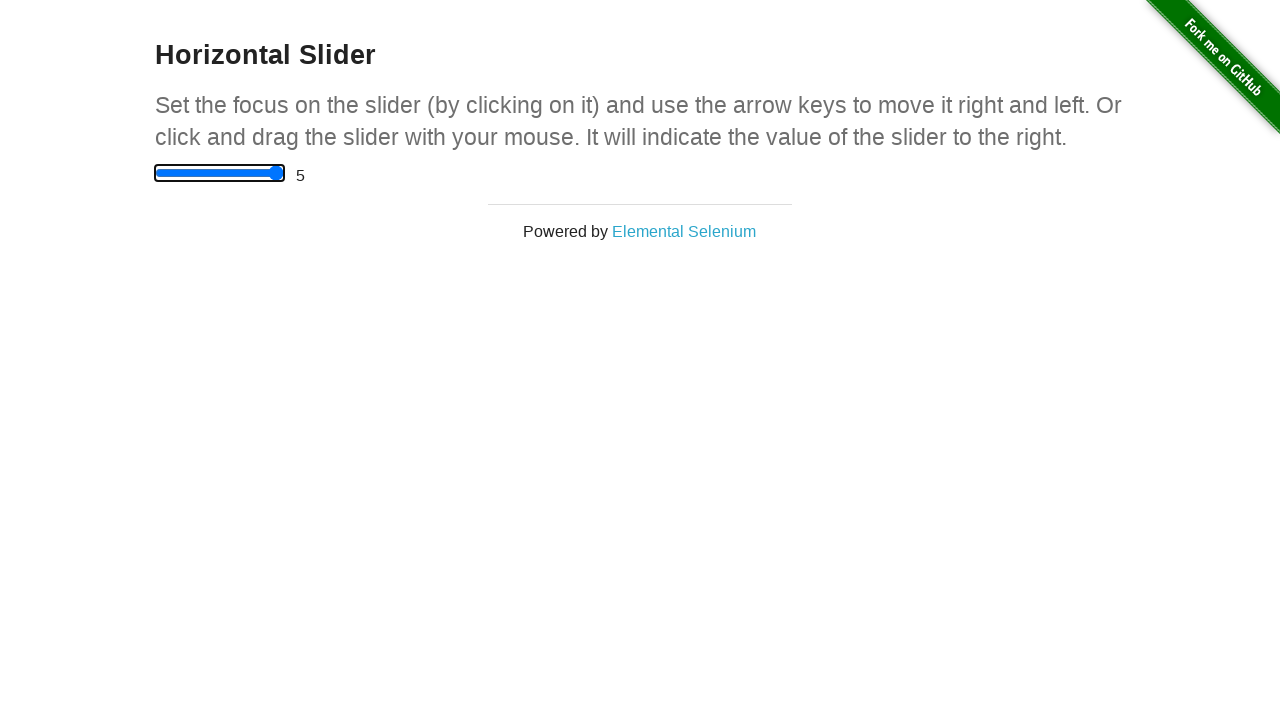

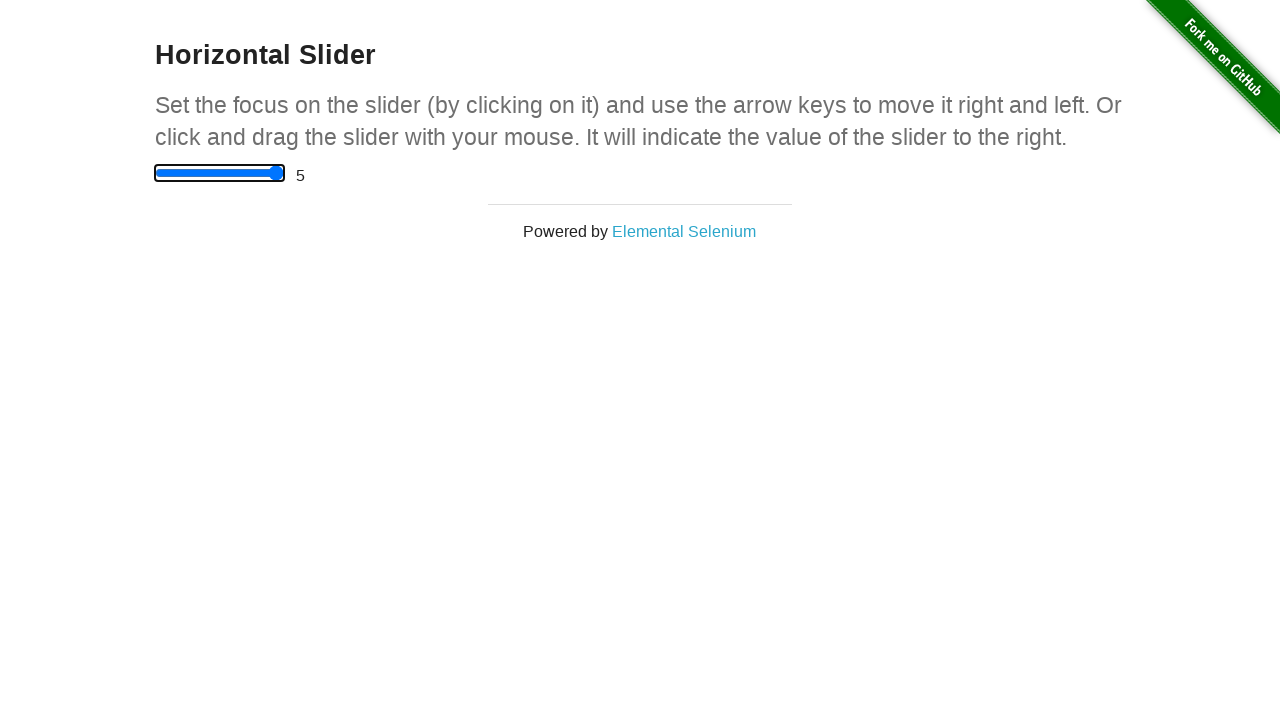